Tests window handling by clicking a button that opens a new window and verifying the page title

Starting URL: https://testautomationpractice.blogspot.com/

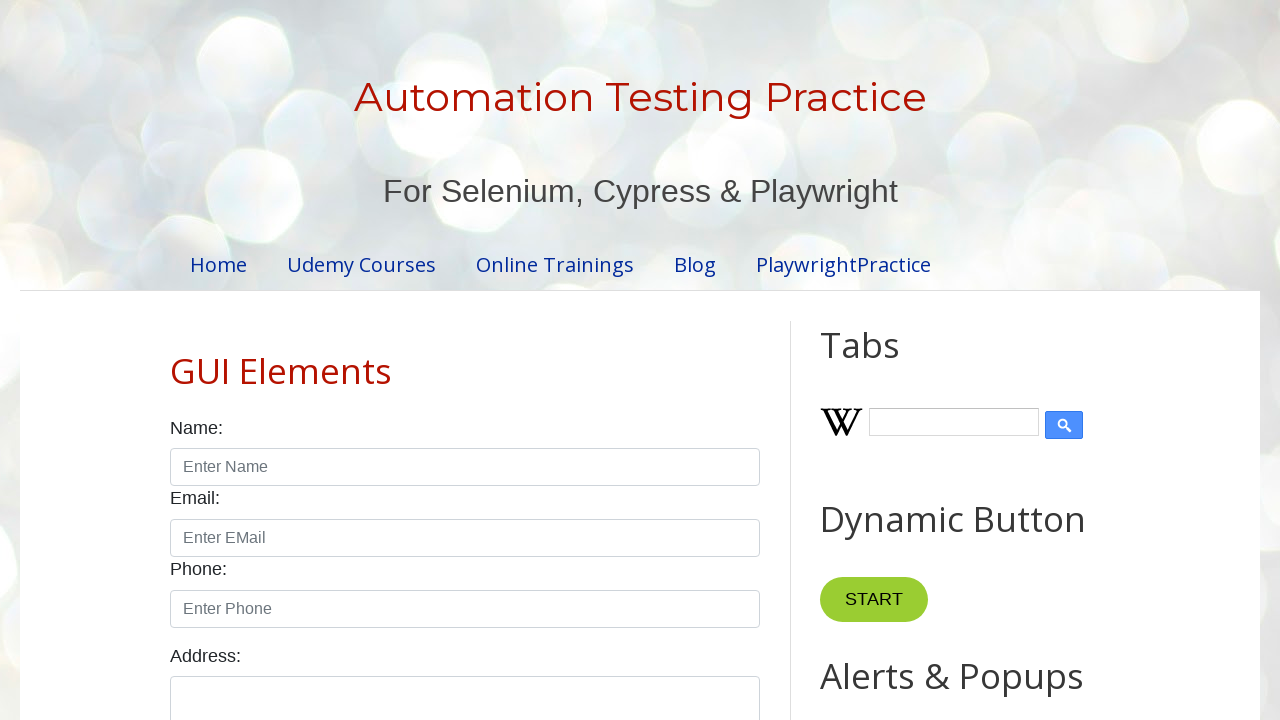

Clicked button that triggers new window at (880, 361) on button[onclick='myFunction()']
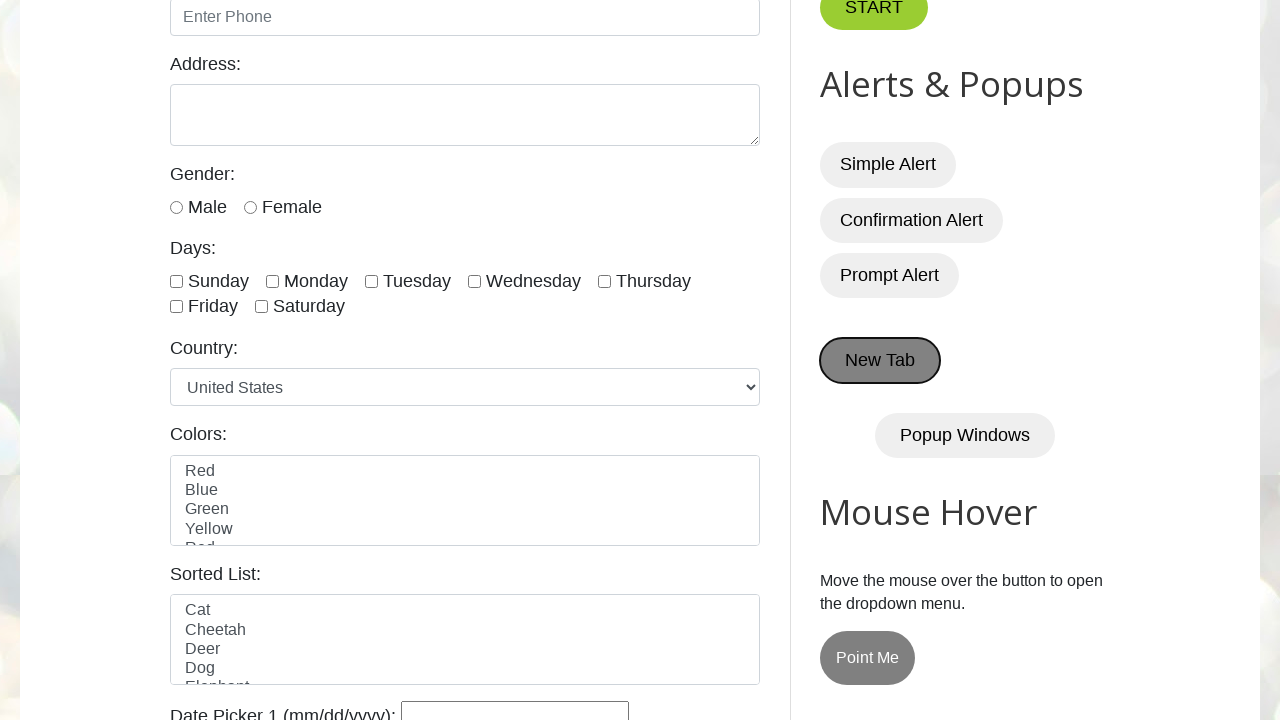

Waited 2 seconds for window action to complete
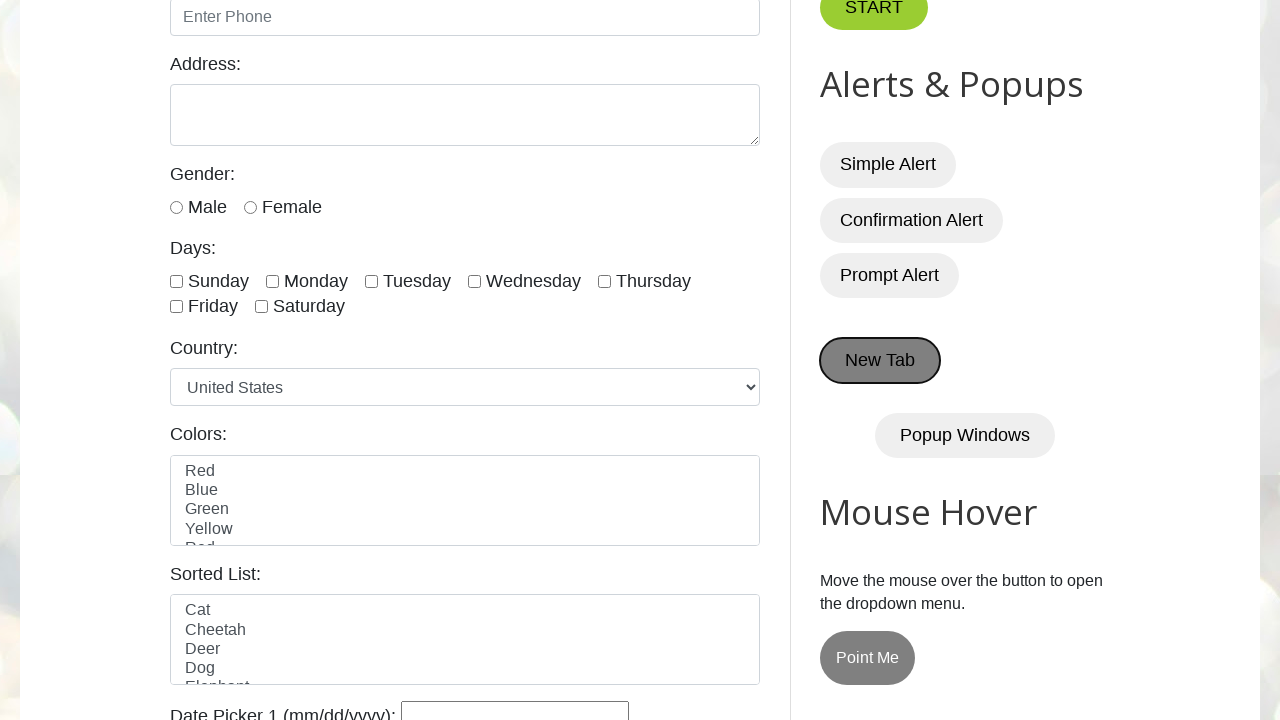

Brought page to front
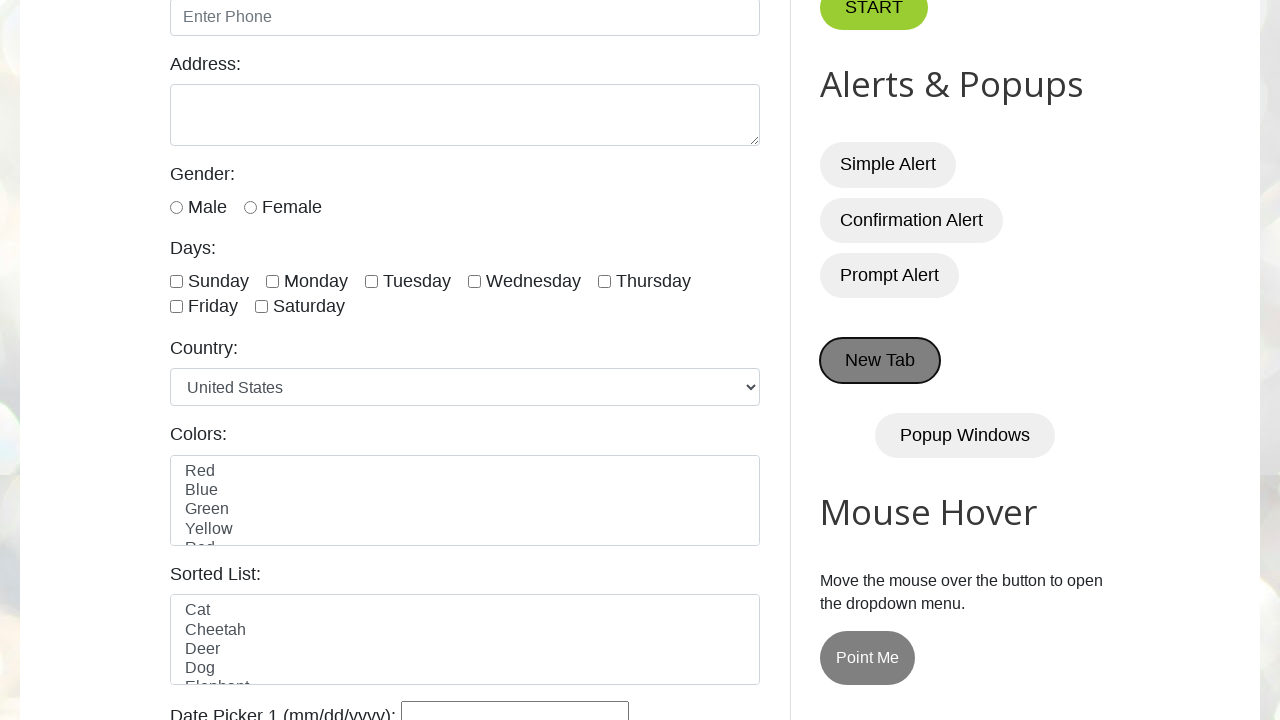

Verified page title contains 'Automation Testing Practice'
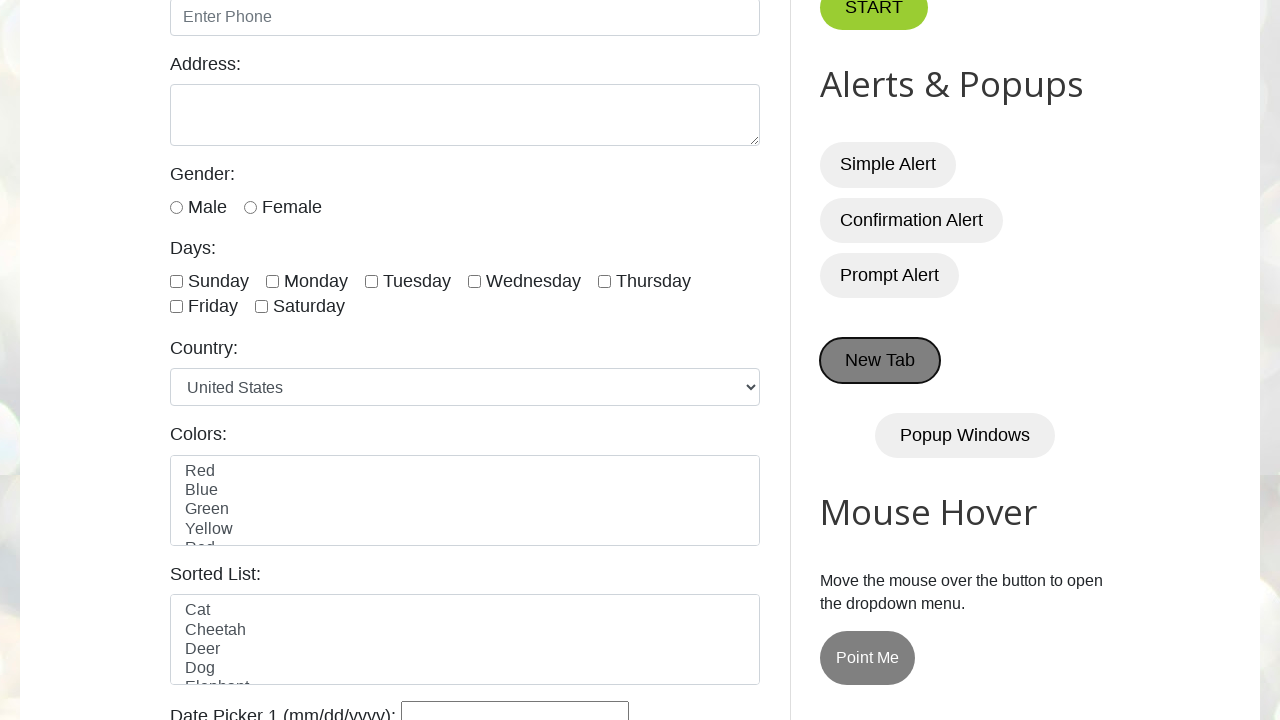

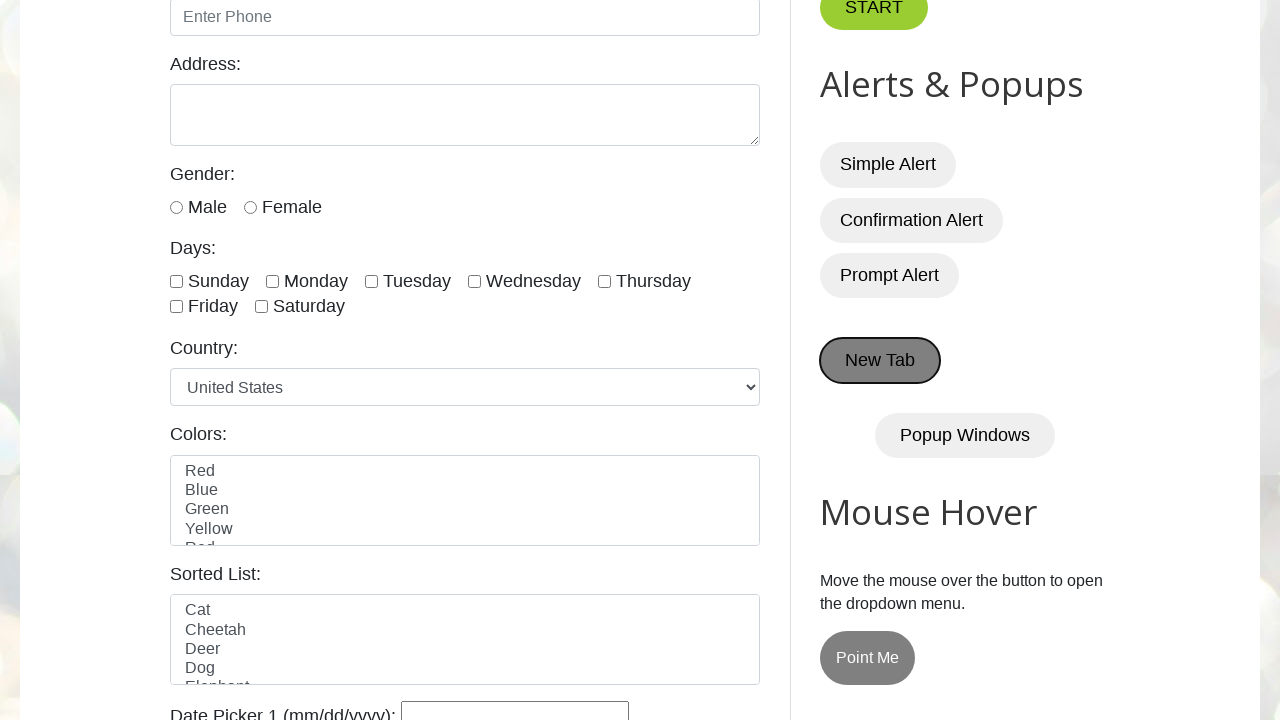